Tests drag and drop functionality by dragging an element from column B to column A using the dragAndDrop method

Starting URL: https://practice.expandtesting.com/drag-and-drop

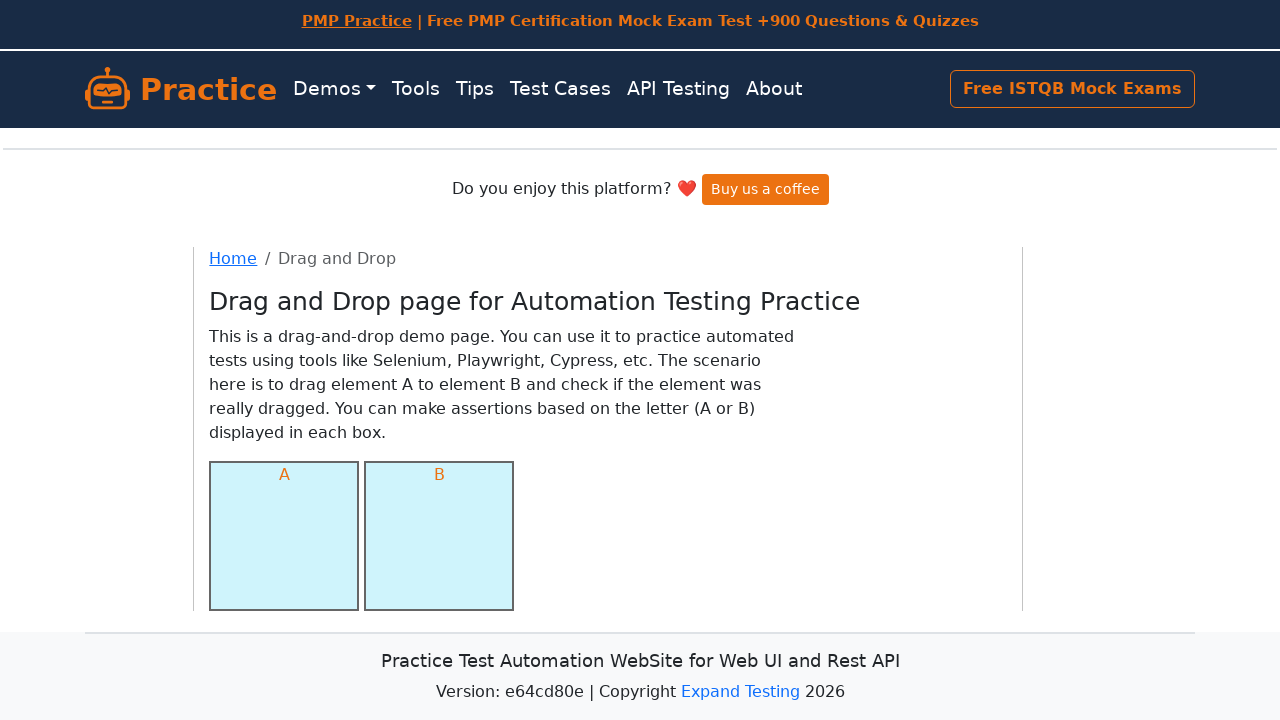

Page loaded and network became idle
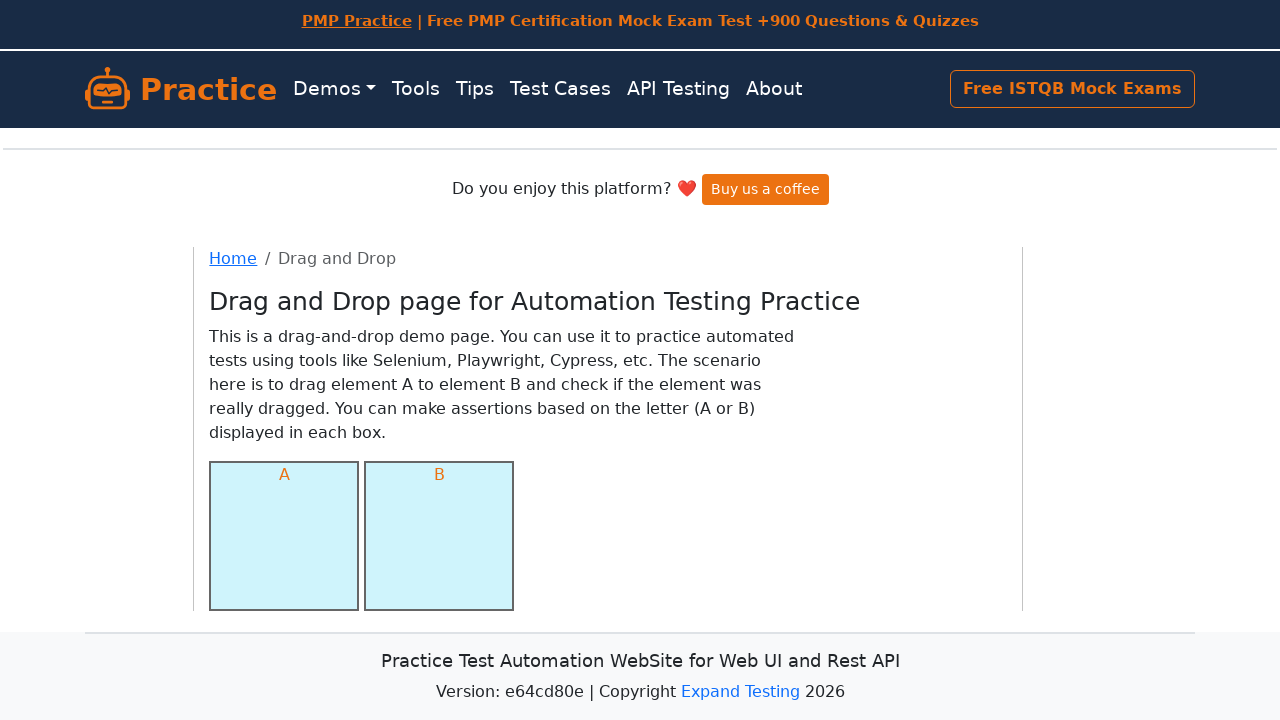

Dragged element from column B to column A at (284, 536)
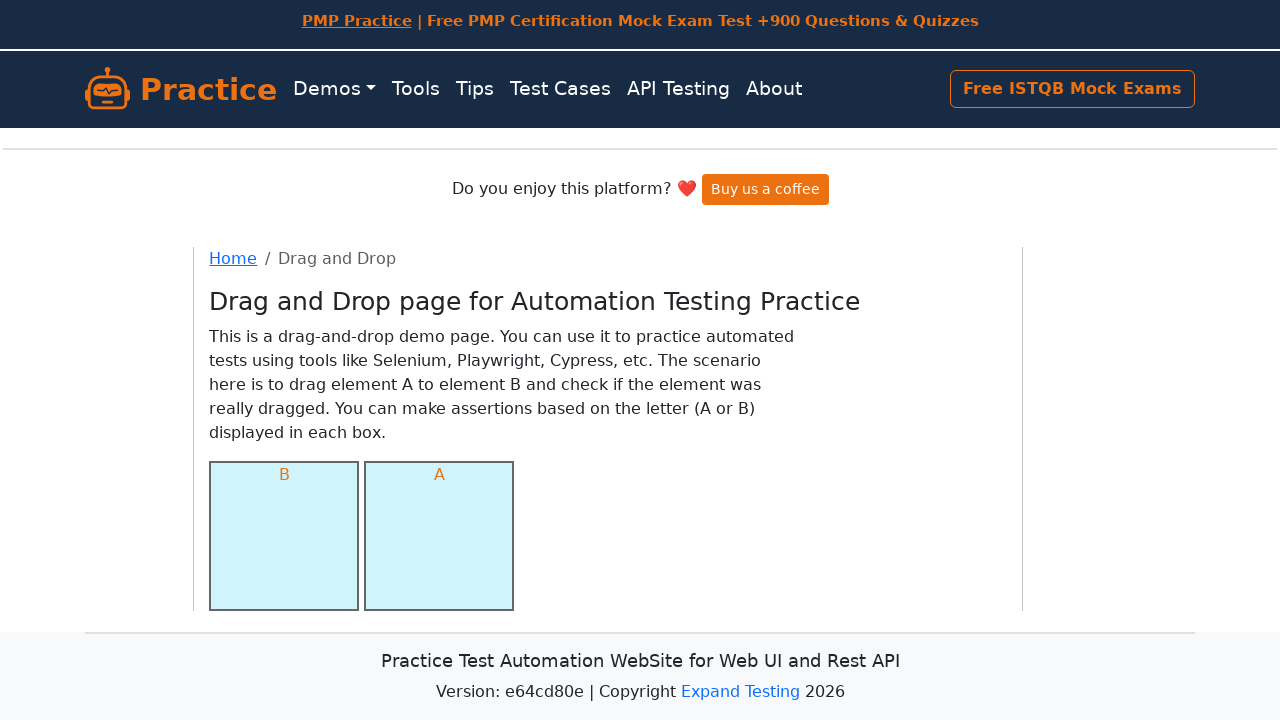

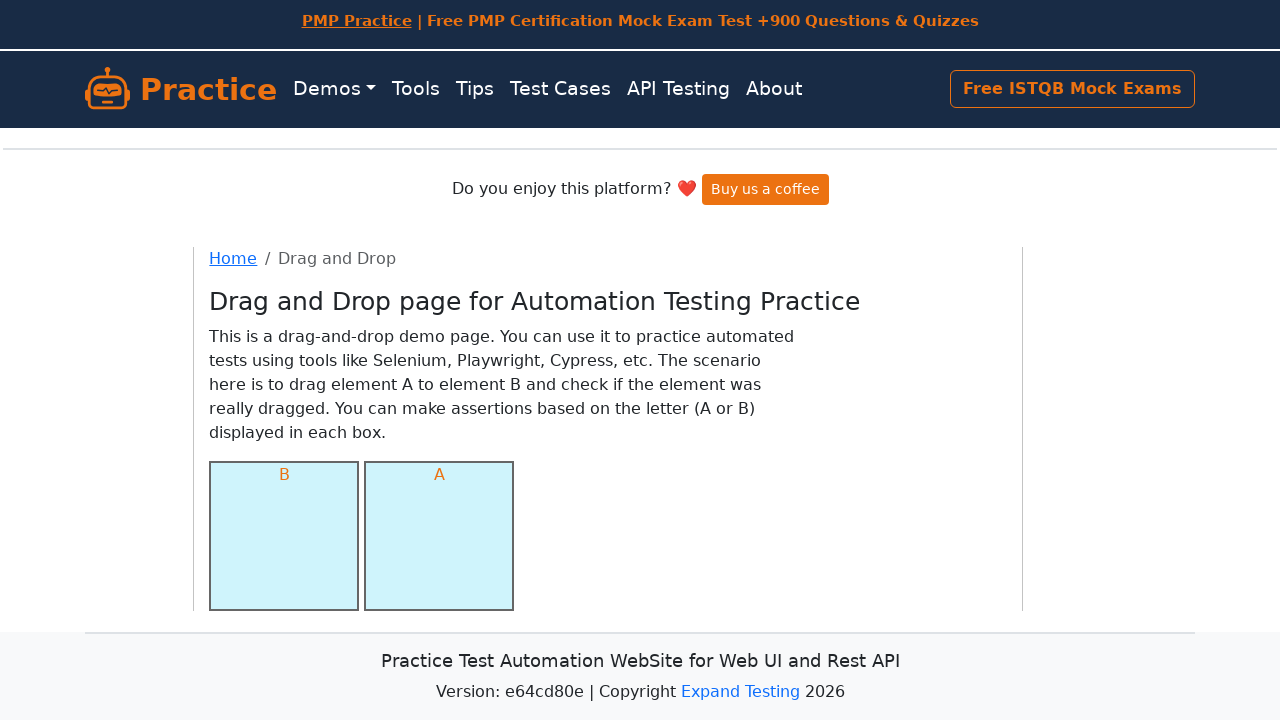